Tests browser window handling by clicking a link that opens a new window, switching to the new window, and verifying the title changes from "Windows" to "New Window".

Starting URL: https://practice.cydeo.com/windows

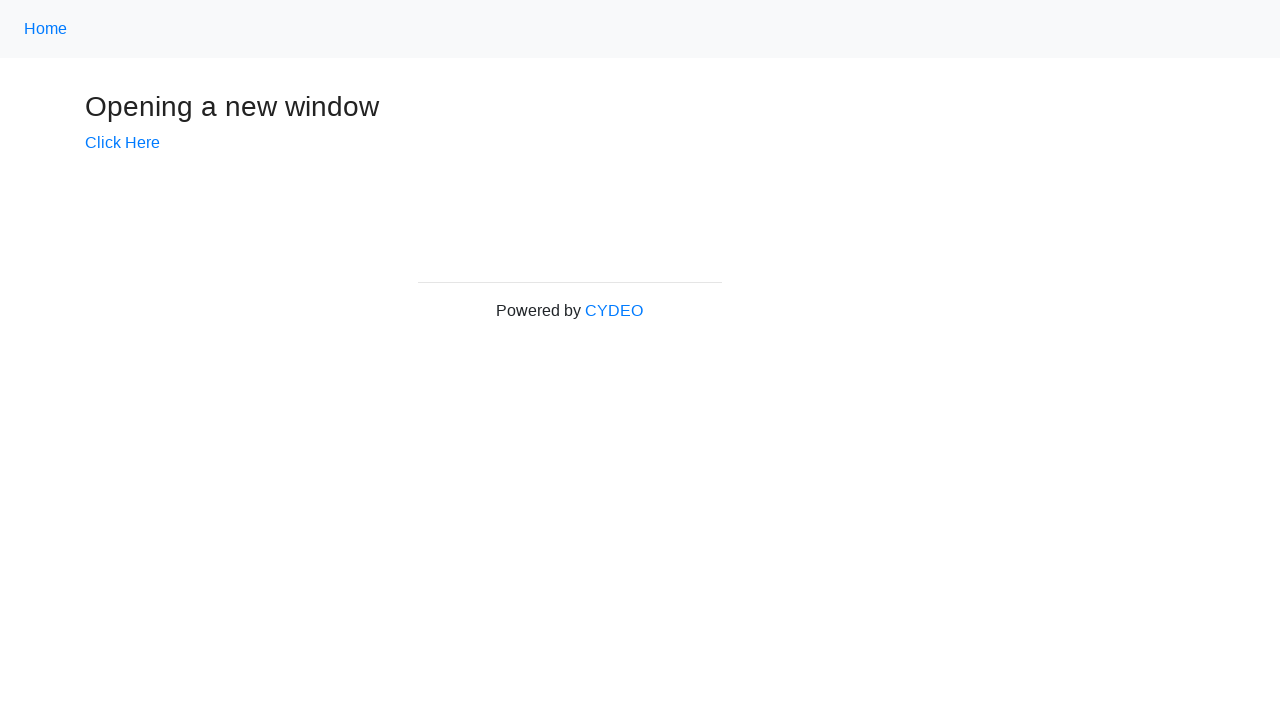

Verified initial page title is 'Windows'
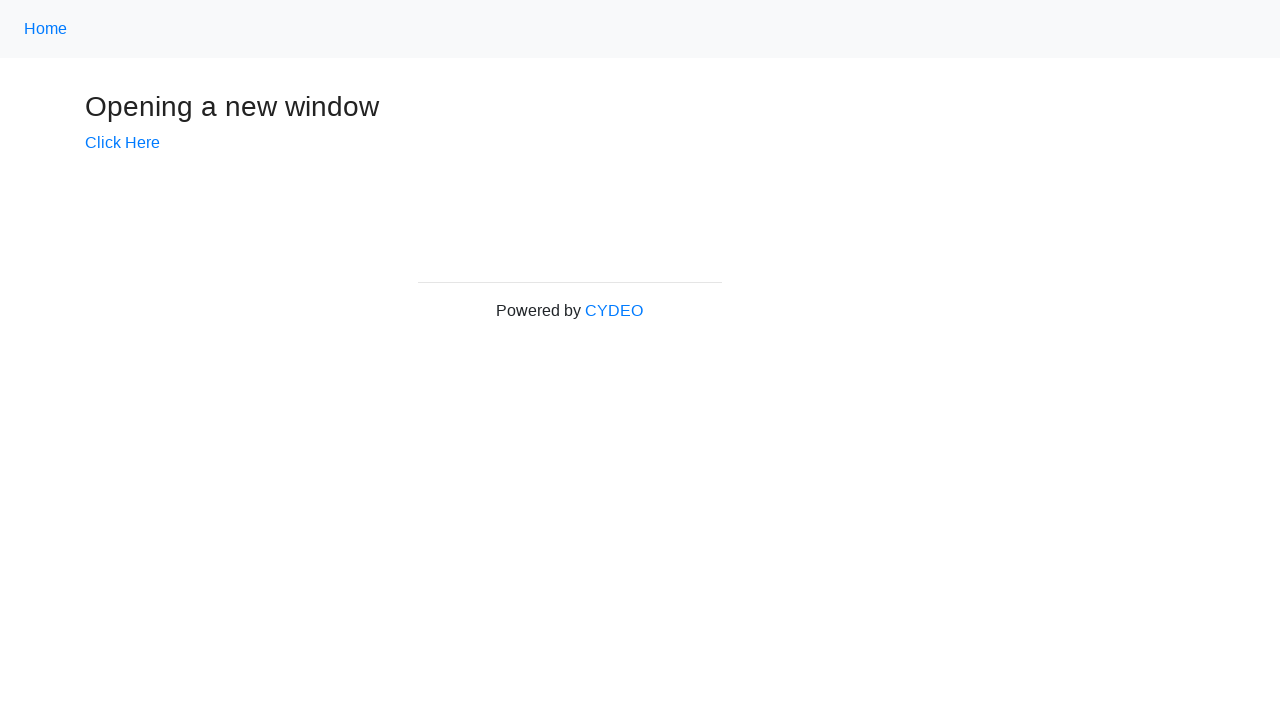

Clicked 'Click Here' link to open new window at (122, 143) on text=Click Here
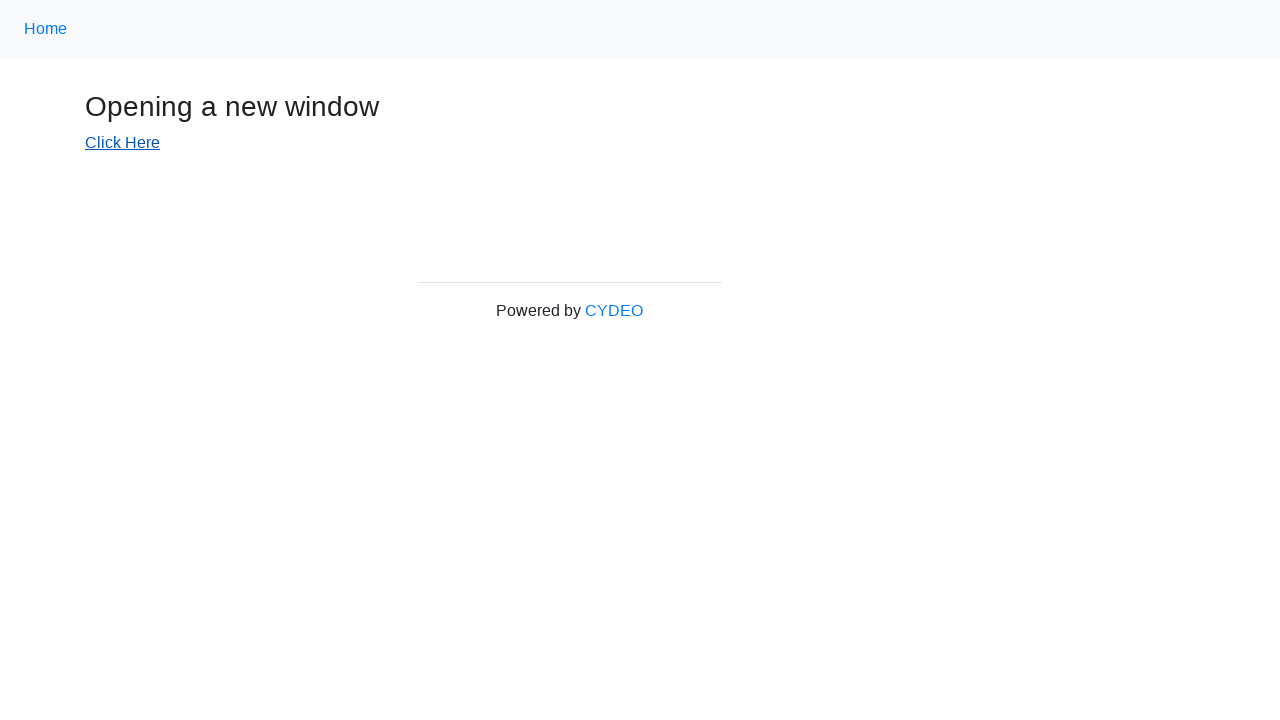

Captured new page/window object
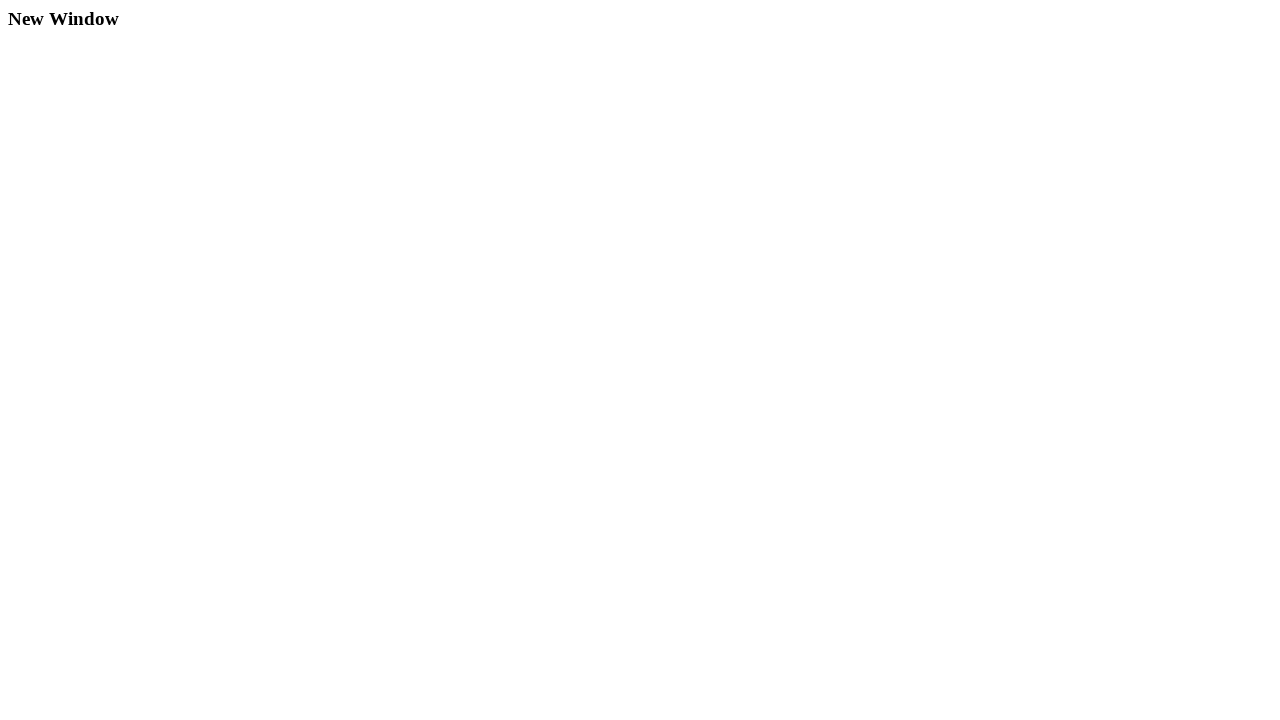

Waited for new page to fully load
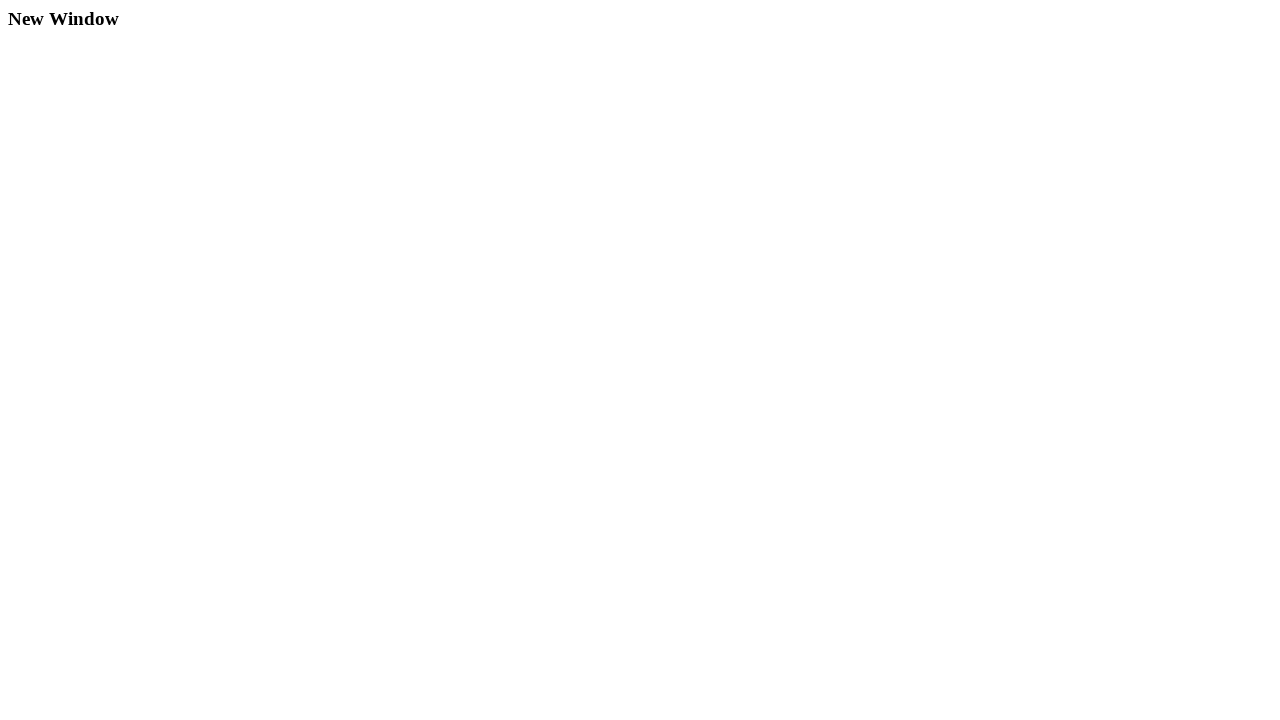

Verified new window title changed to 'New Window'
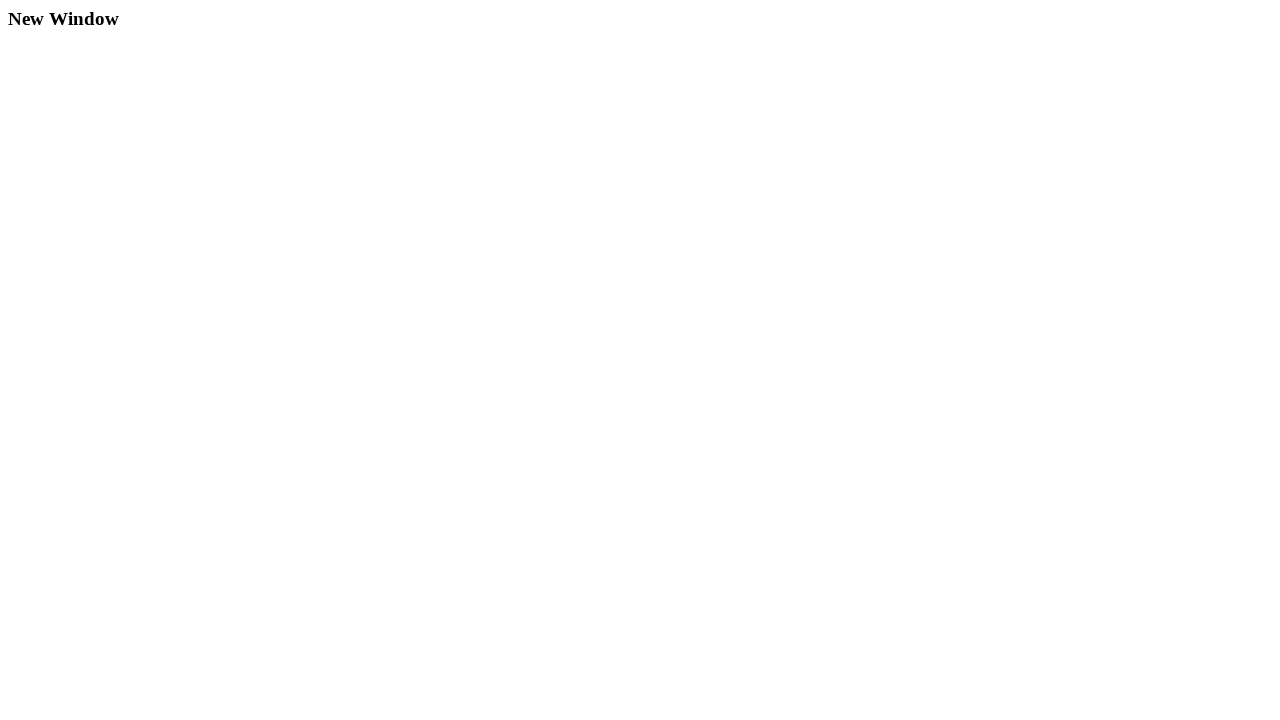

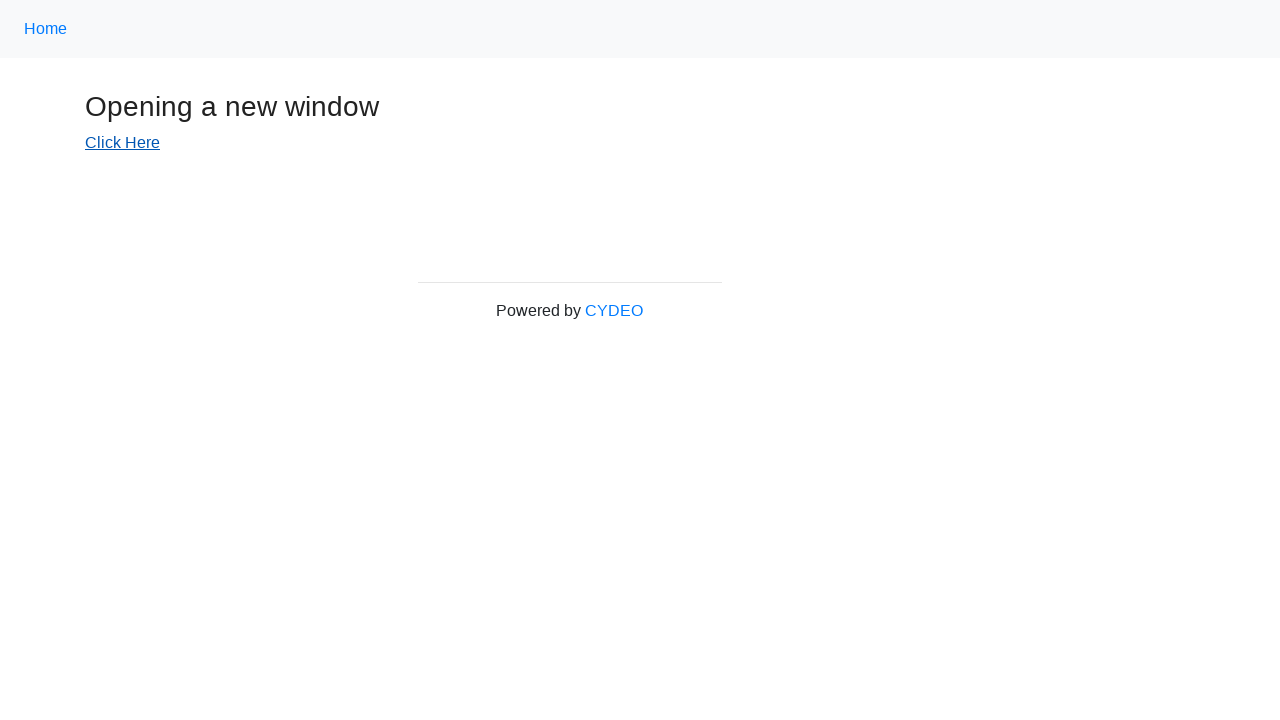